Tests dynamic control visibility by clicking a toggle button to hide a checkbox element, waiting for it to disappear, then clicking again to make it reappear and verifying visibility states.

Starting URL: https://v1.training-support.net/selenium/dynamic-controls

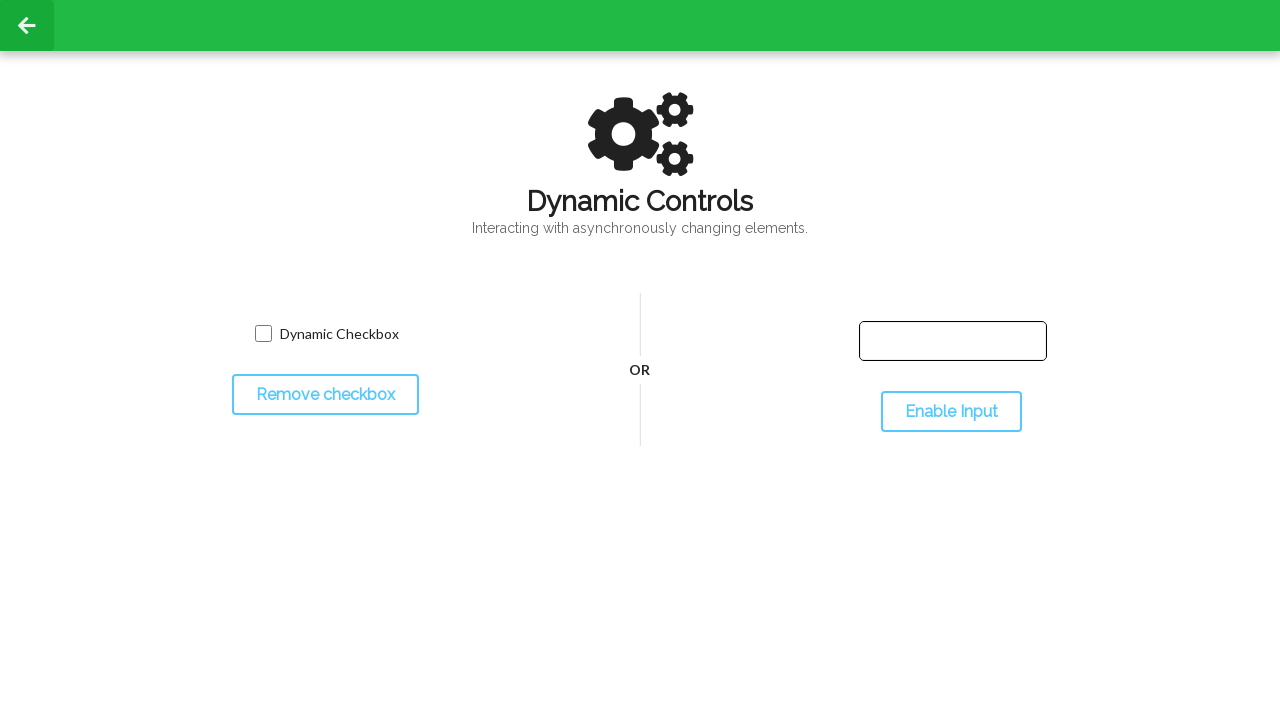

Clicked toggle button to hide checkbox at (325, 395) on #toggleCheckbox
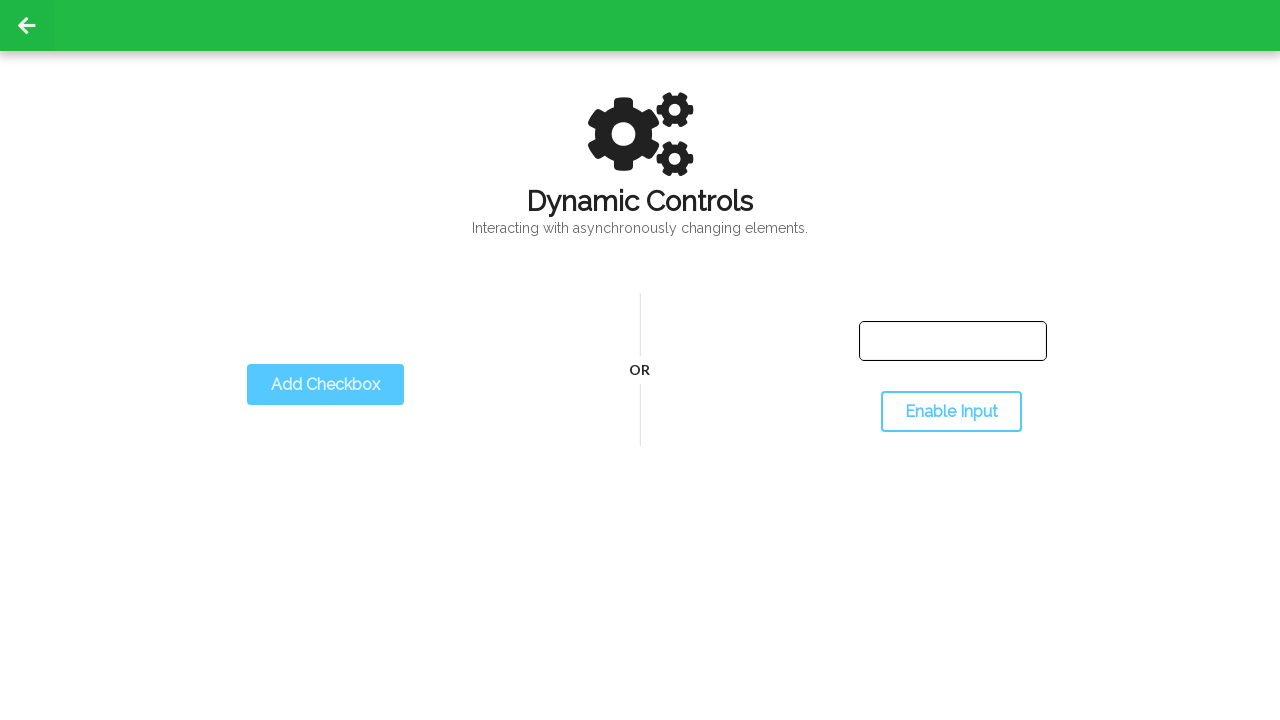

Checkbox element successfully hidden
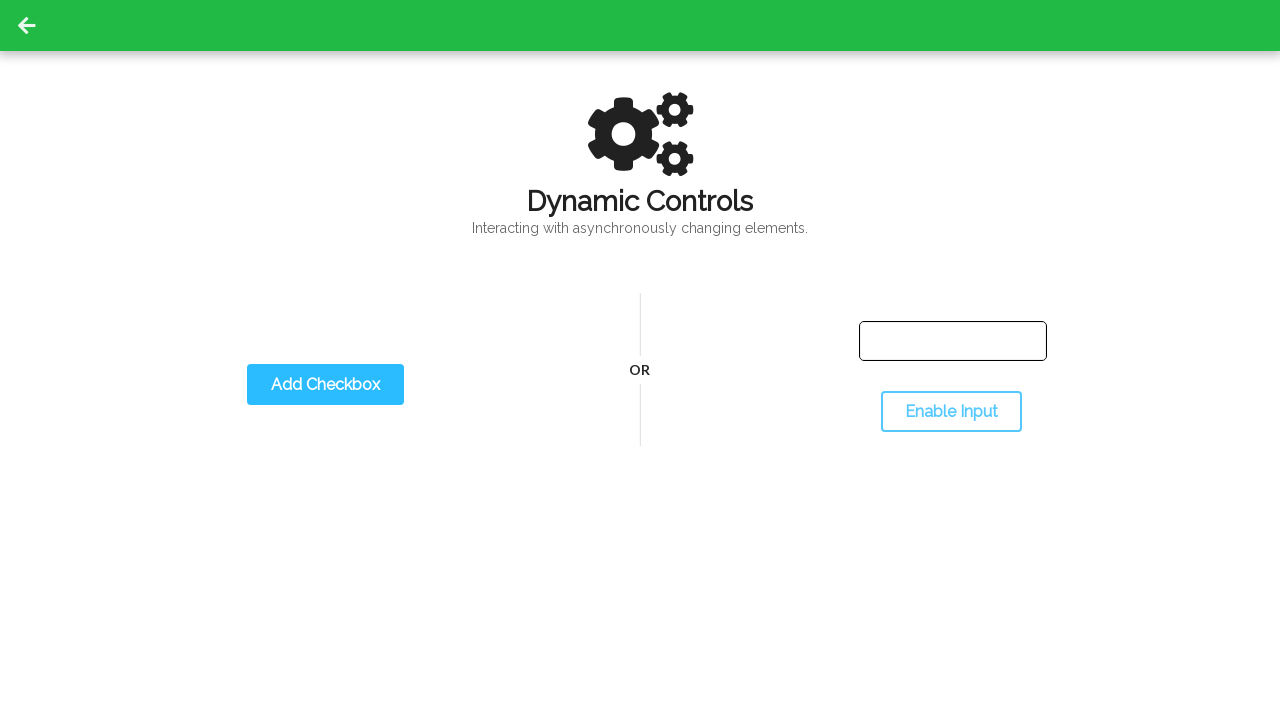

Clicked toggle button to show checkbox at (325, 385) on #toggleCheckbox
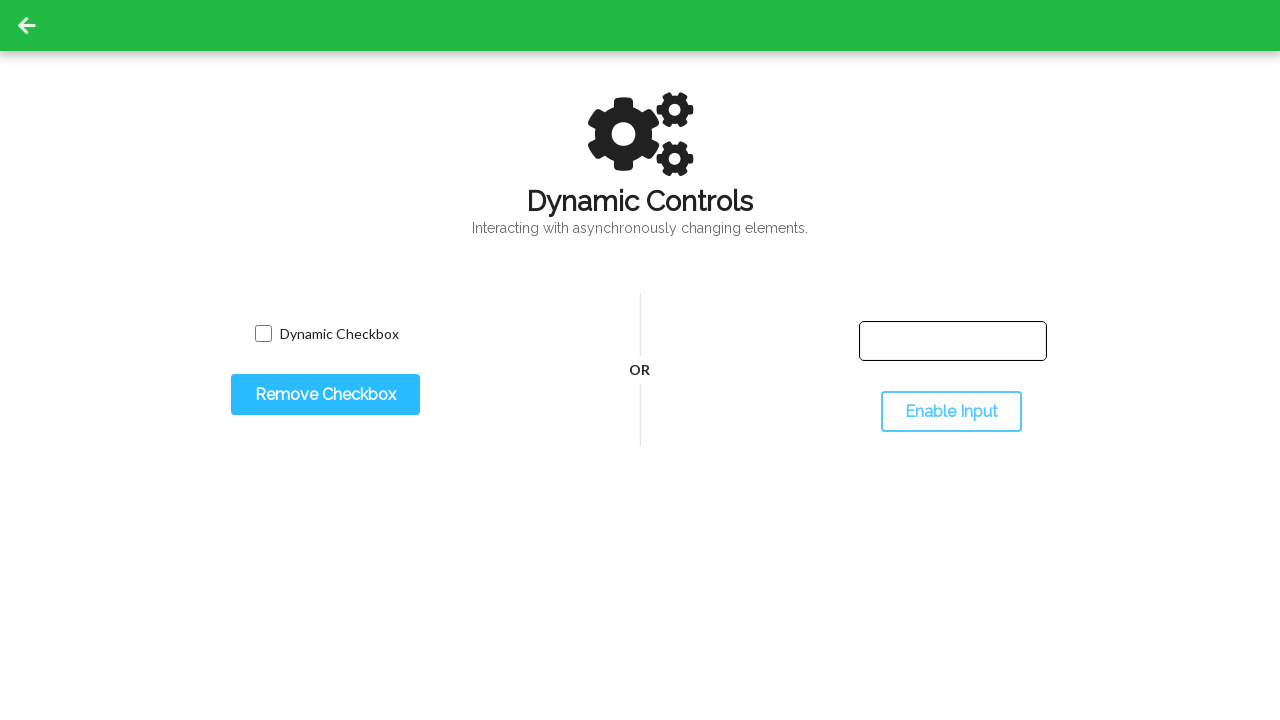

Checkbox element successfully reappeared and is visible
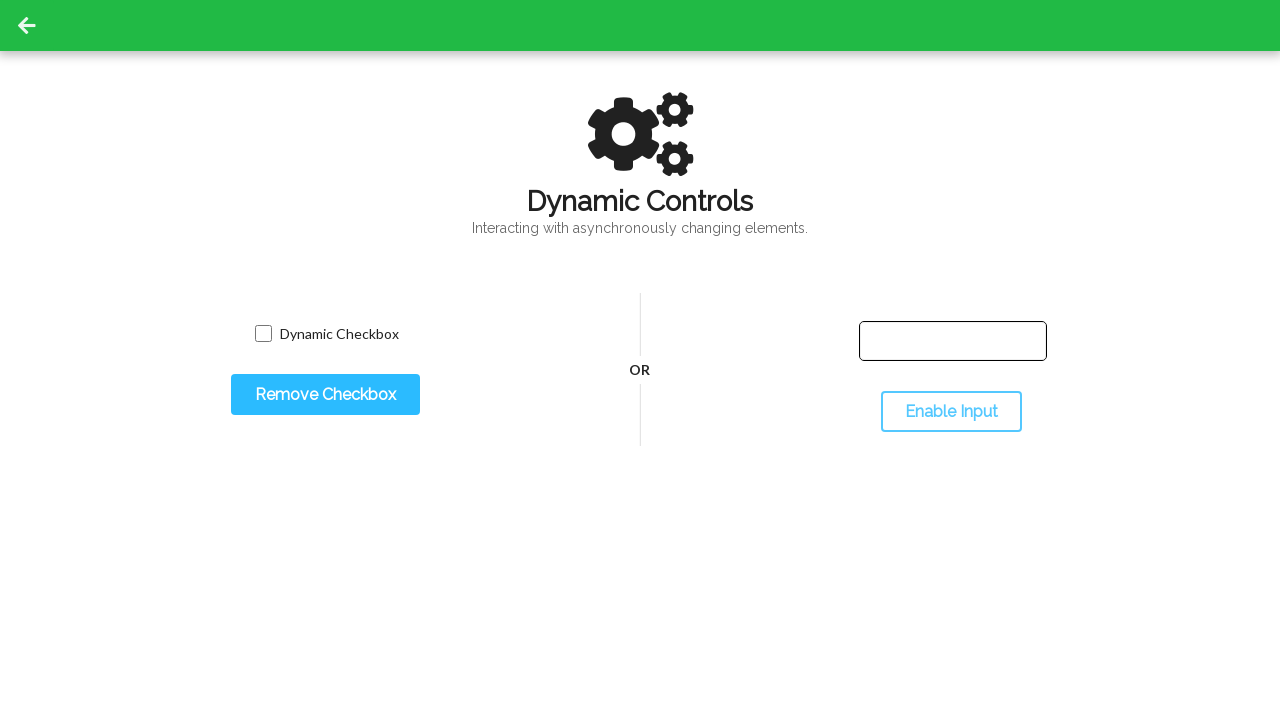

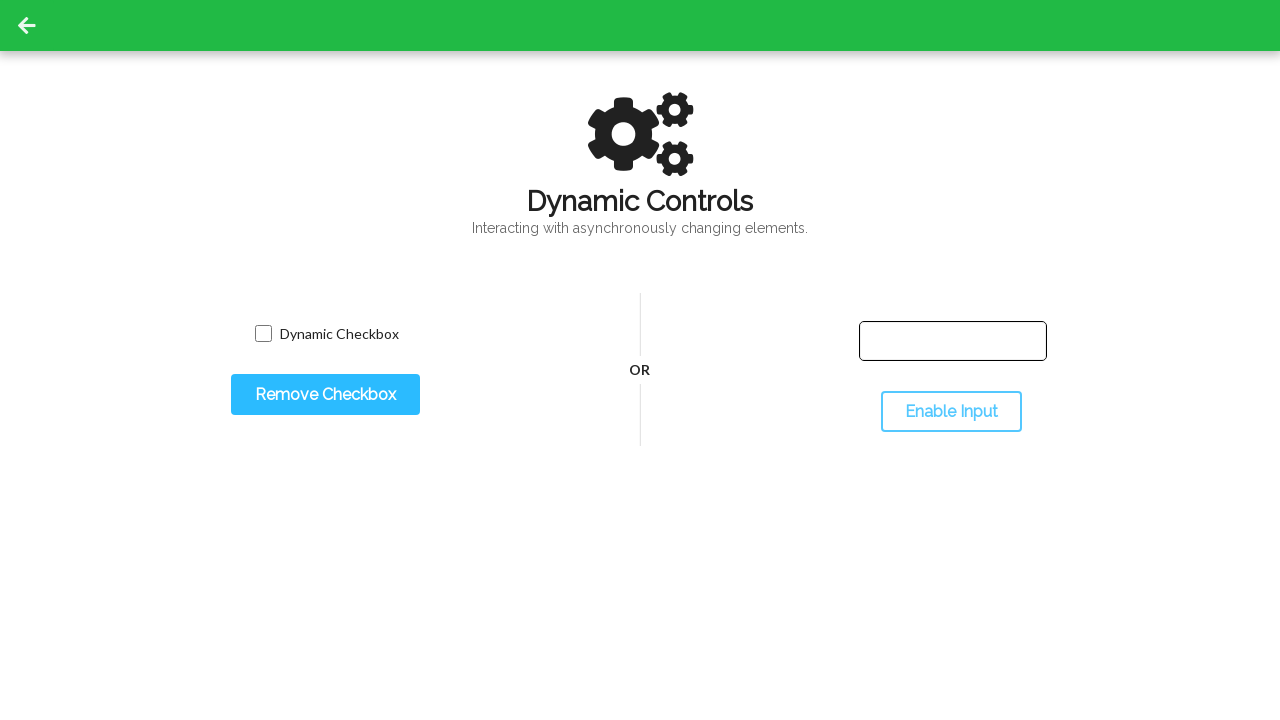